Runs an internet speed test on speedof.me by clicking the start button and waiting for results to complete

Starting URL: https://speedof.me/

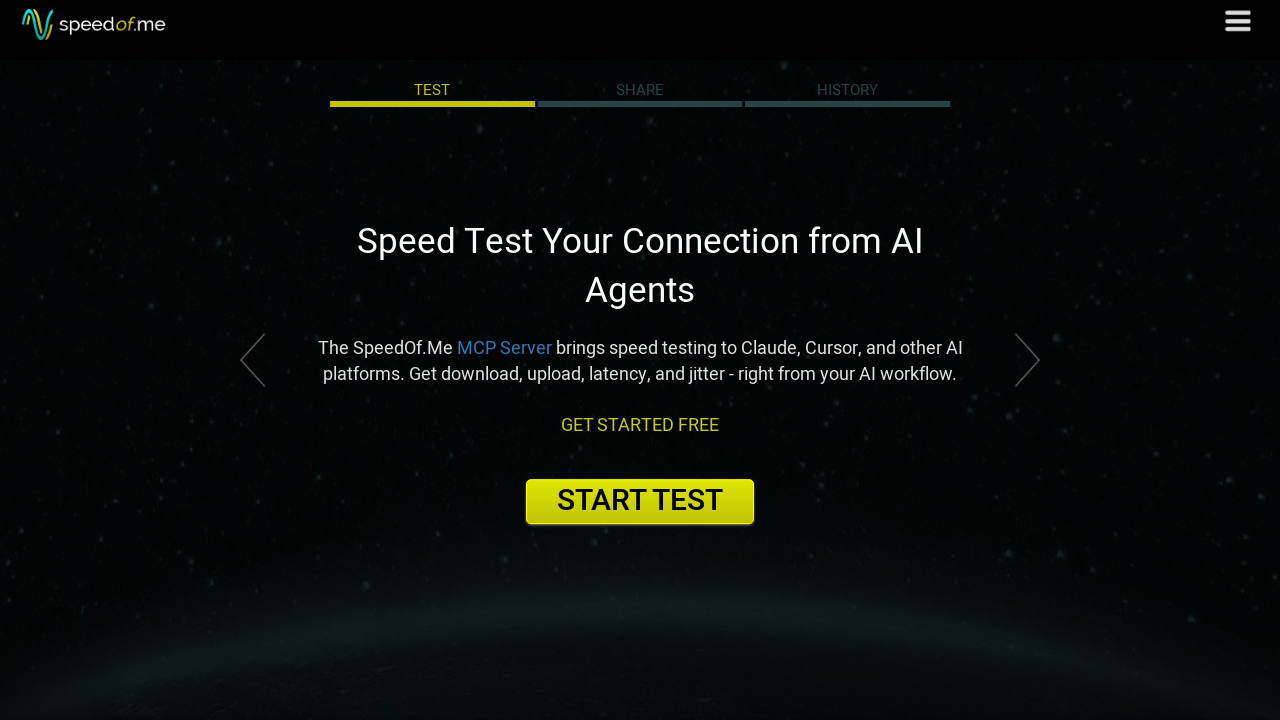

Clicked start test button at (640, 501) on button#start_test_btn
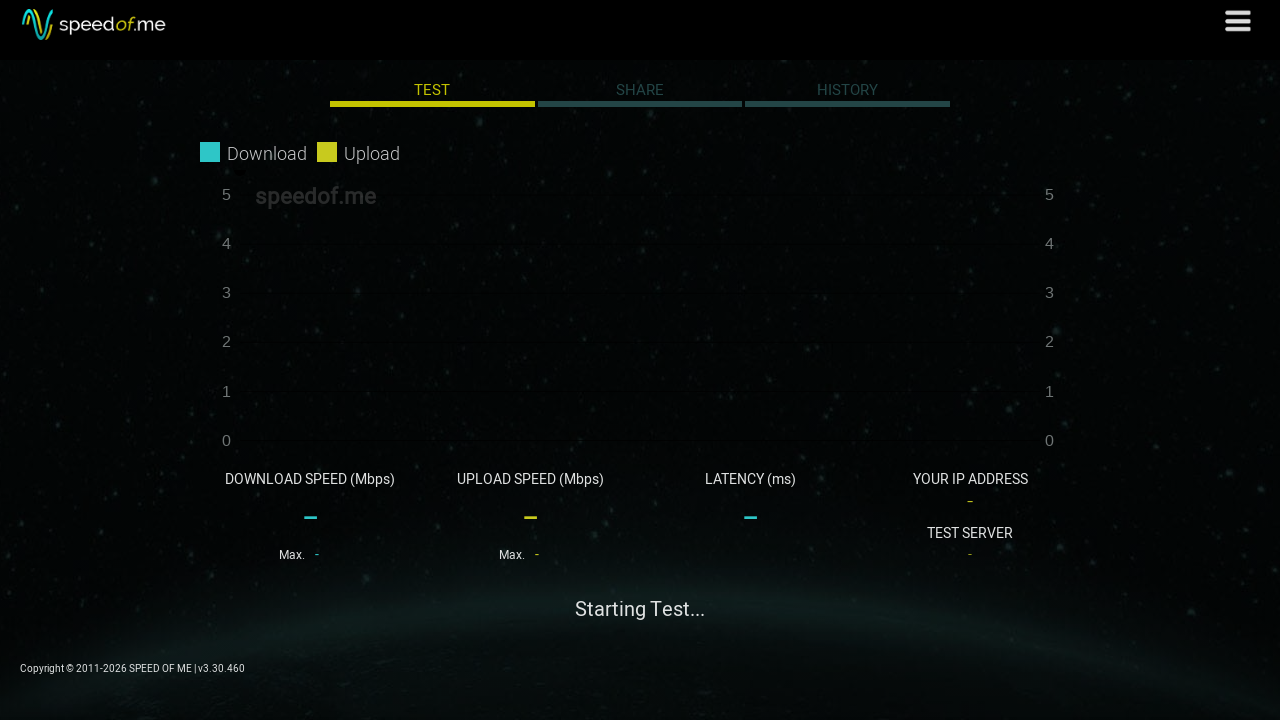

Speed test completed and retry button appeared
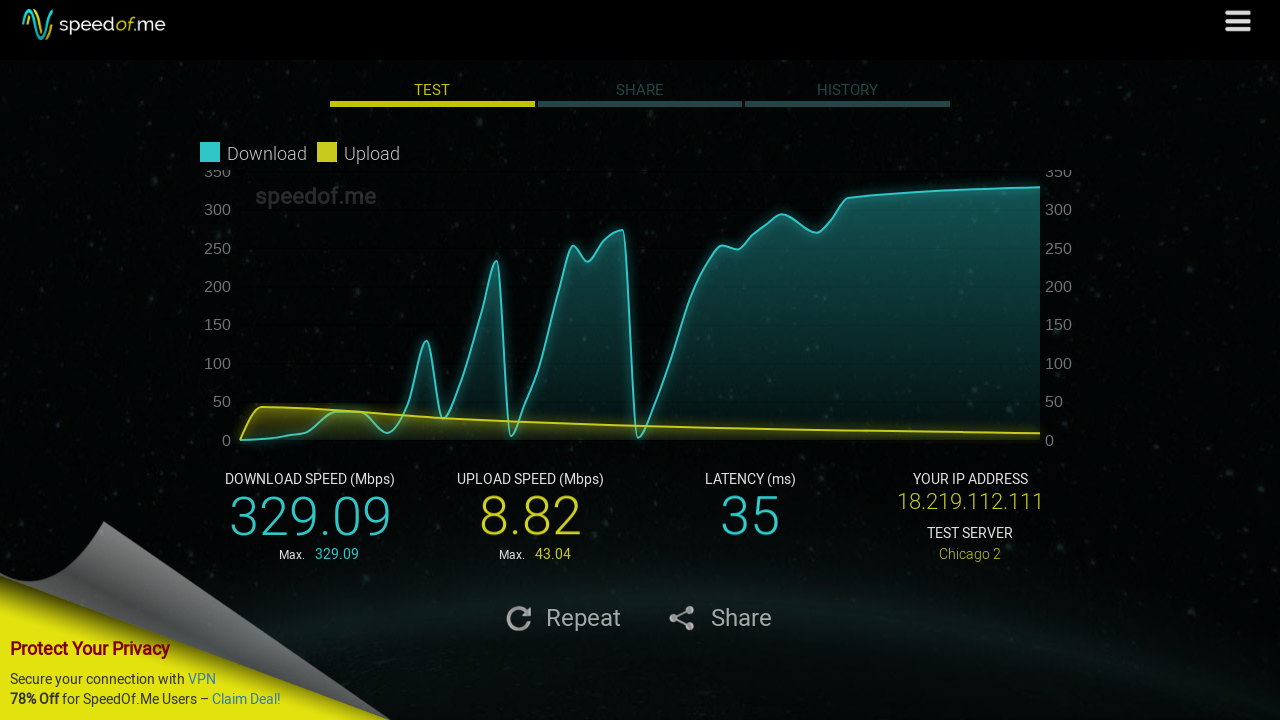

Speed test results displayed with download chart
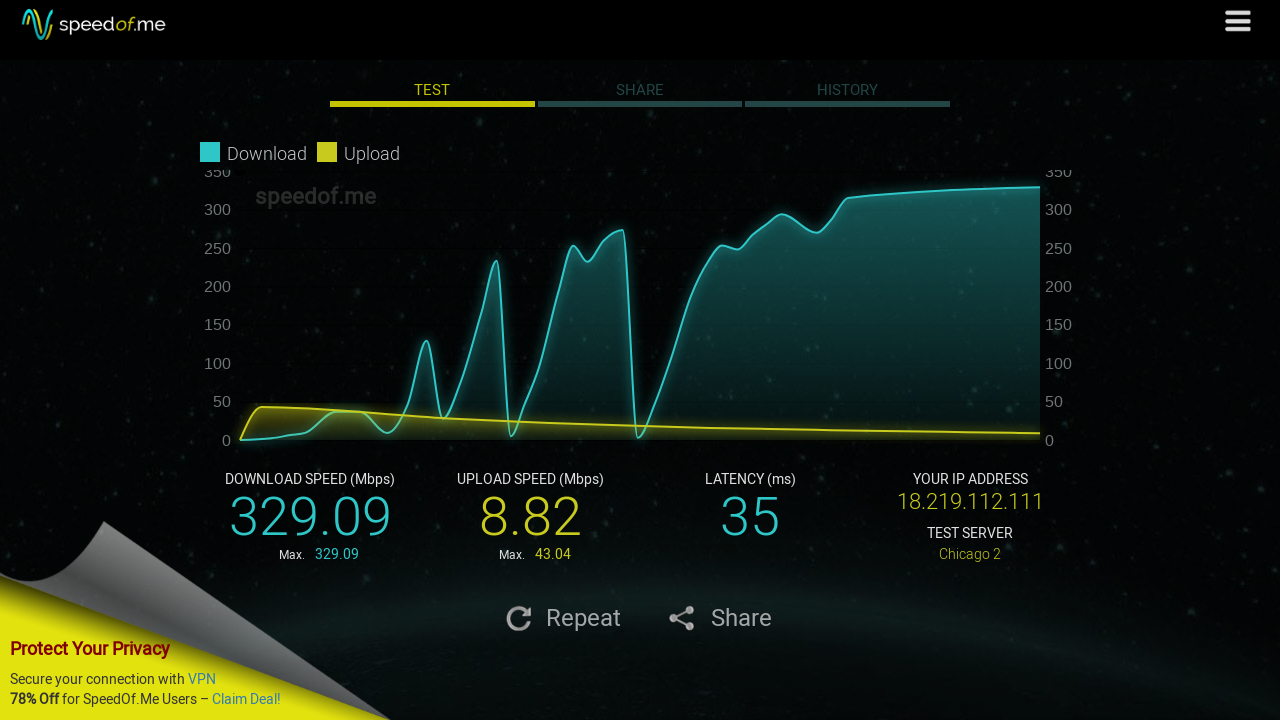

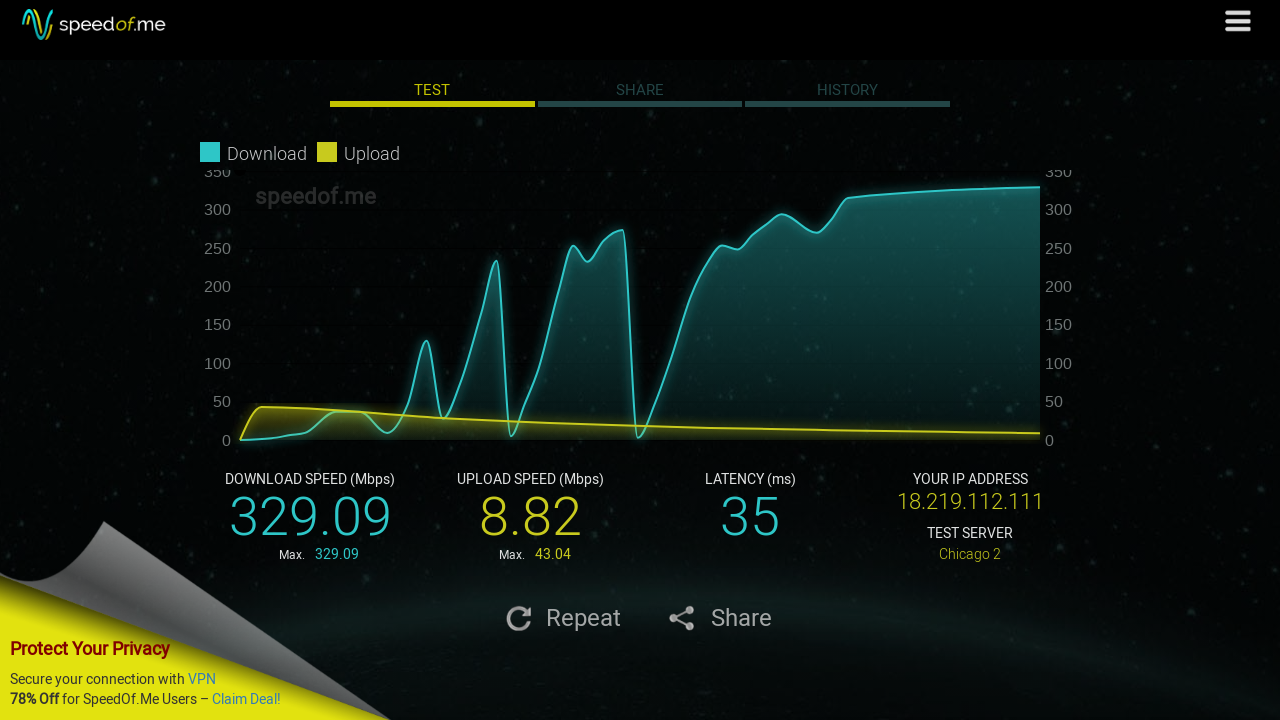